Tests sending keys to the active (focused) element by typing 'abc' into an autofocused text input

Starting URL: https://www.selenium.dev/selenium/web/single_text_input.html

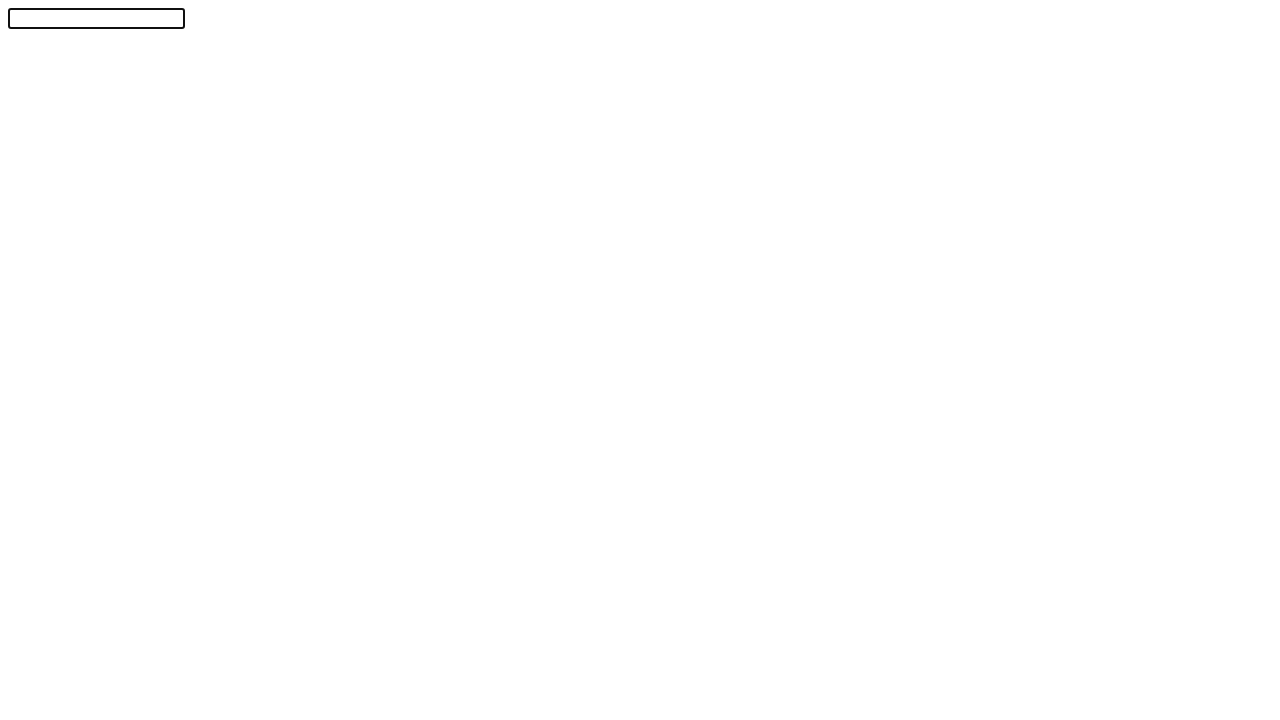

Navigated to single text input page
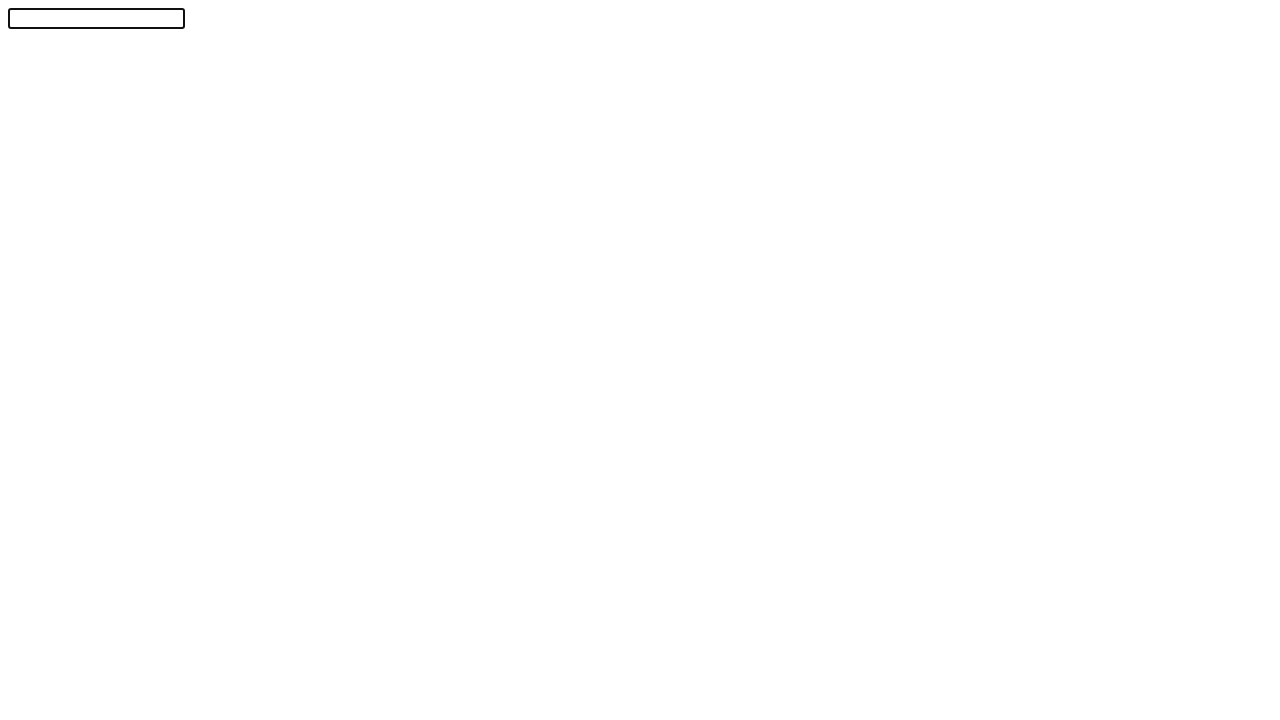

Autofocused text input element is ready
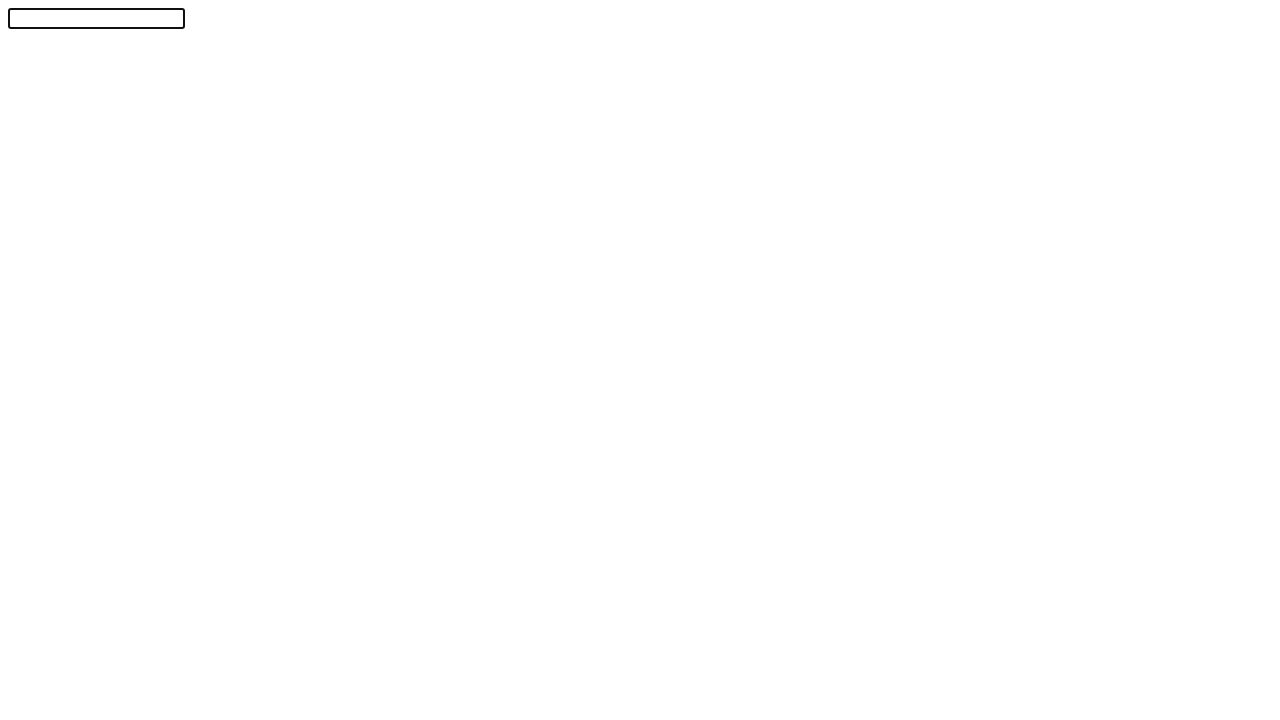

Typed 'abc' into the active element
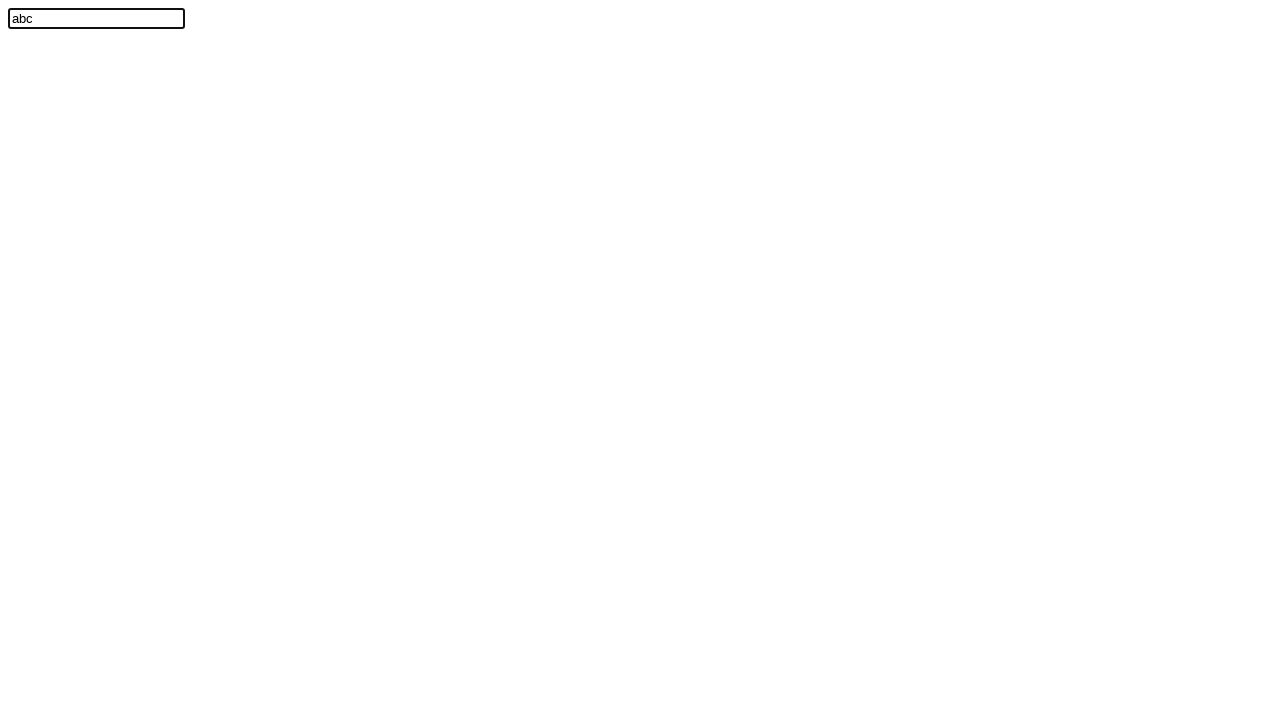

Verified that text input contains 'abc'
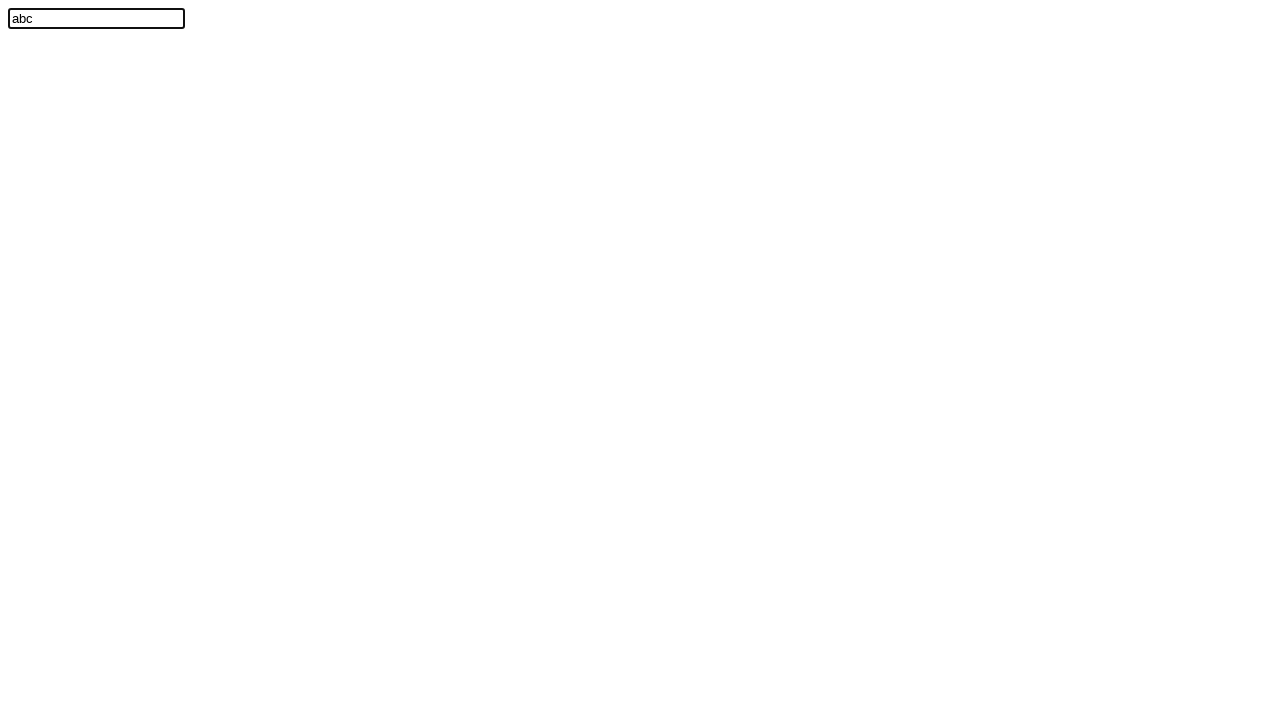

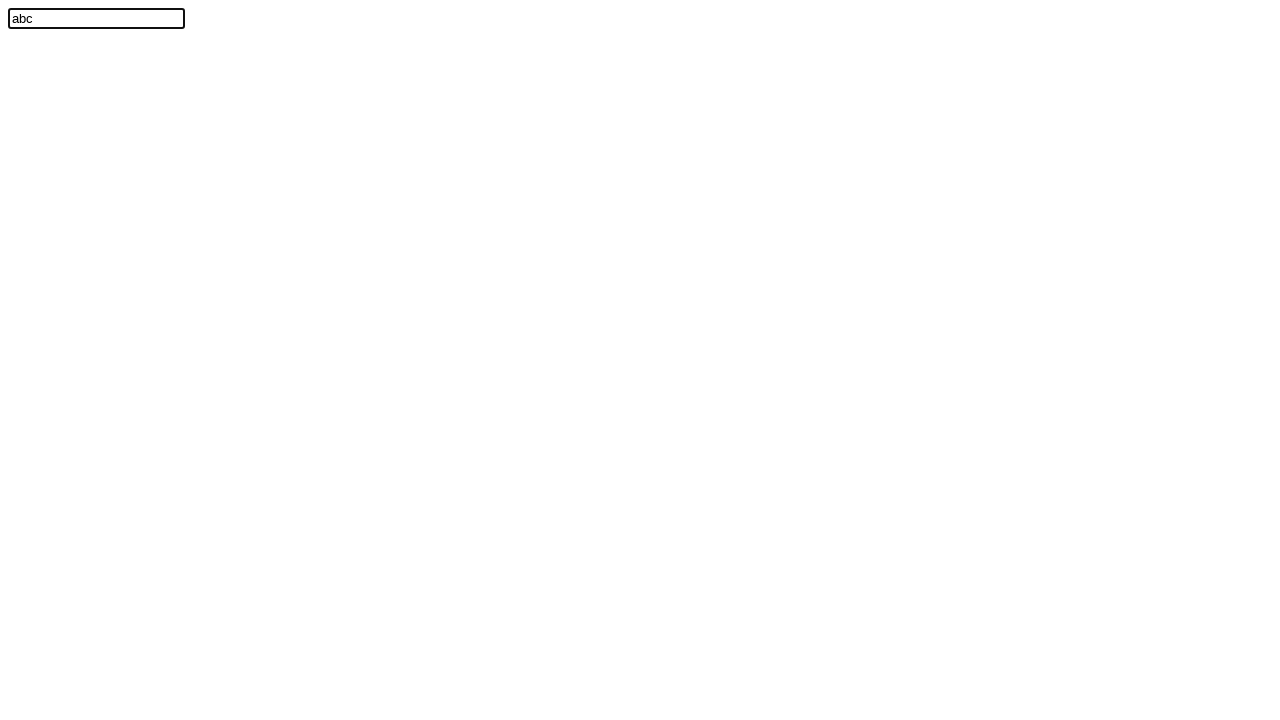